Tests opting out of A/B tests by adding the opt-out cookie before navigating to the A/B test page.

Starting URL: http://the-internet.herokuapp.com

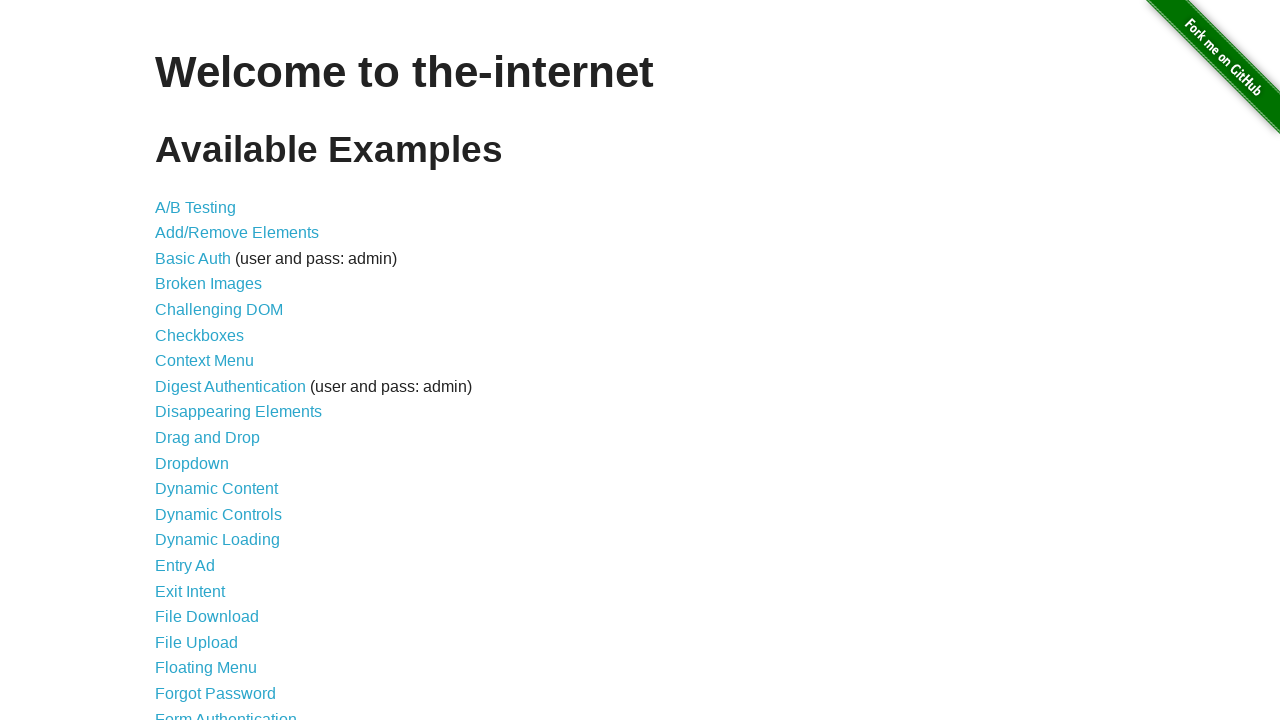

Added optimizelyOptOut cookie to context
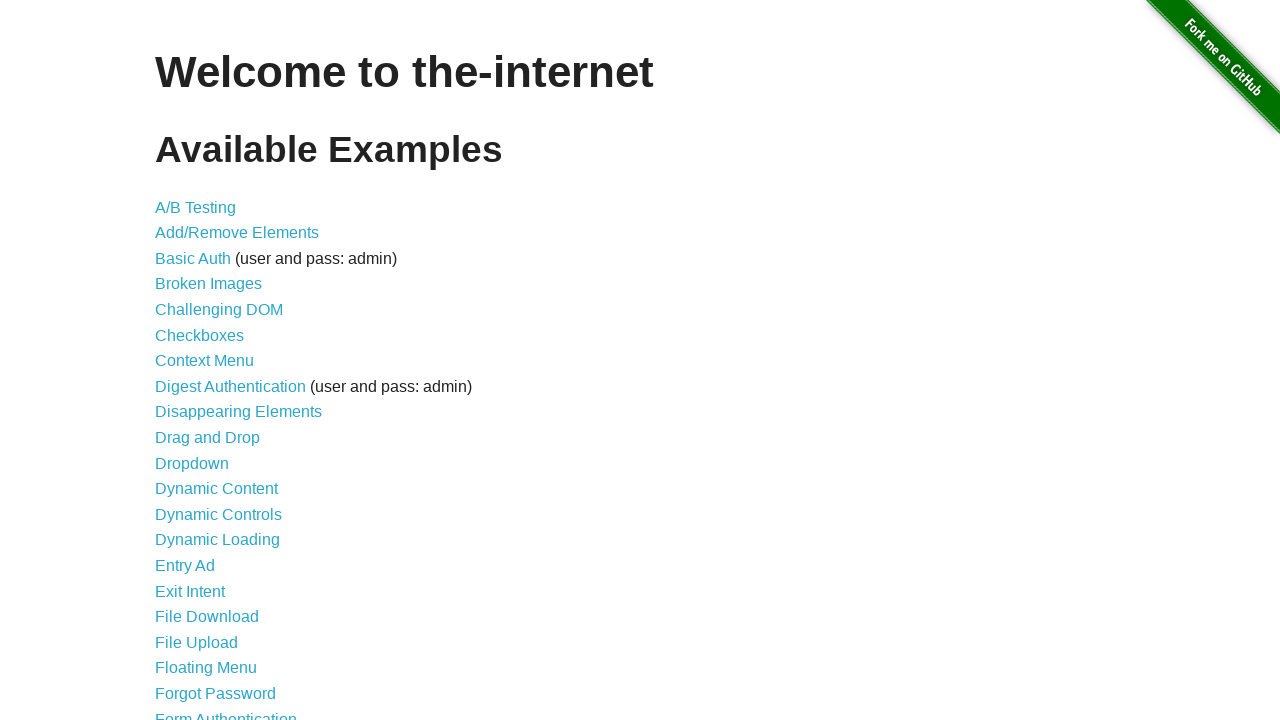

Navigated to A/B test page
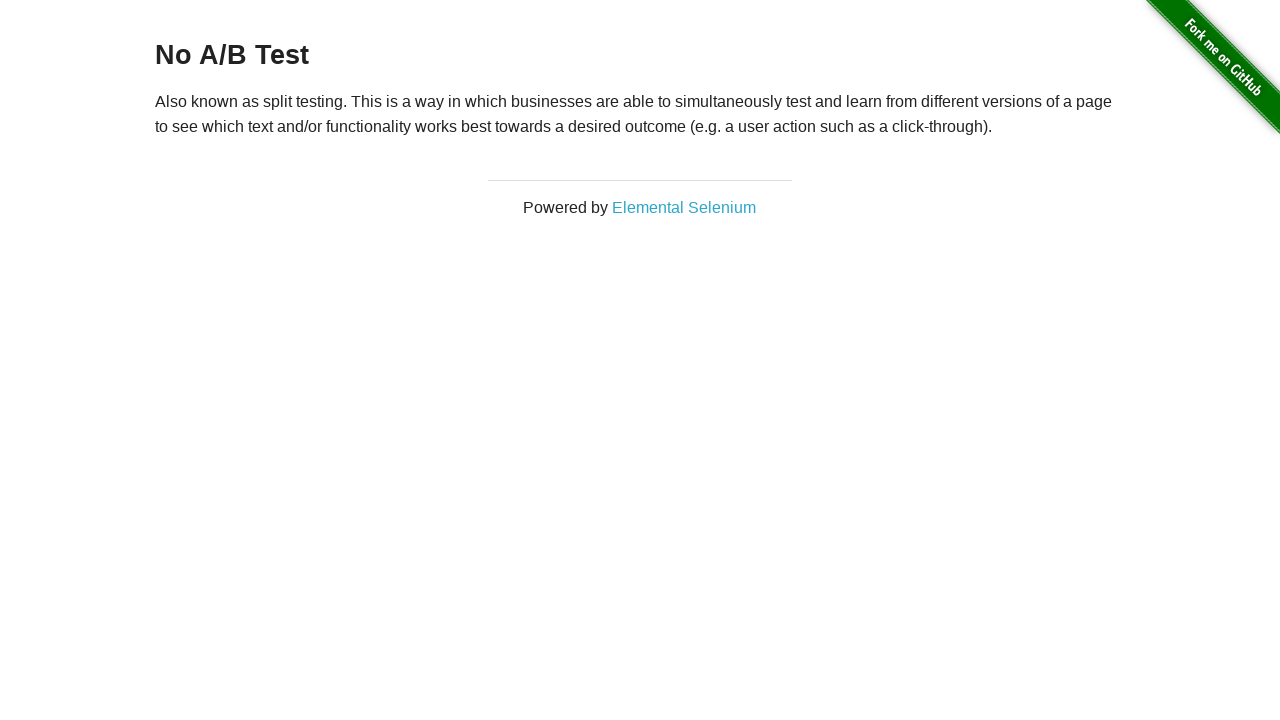

Retrieved heading text from page
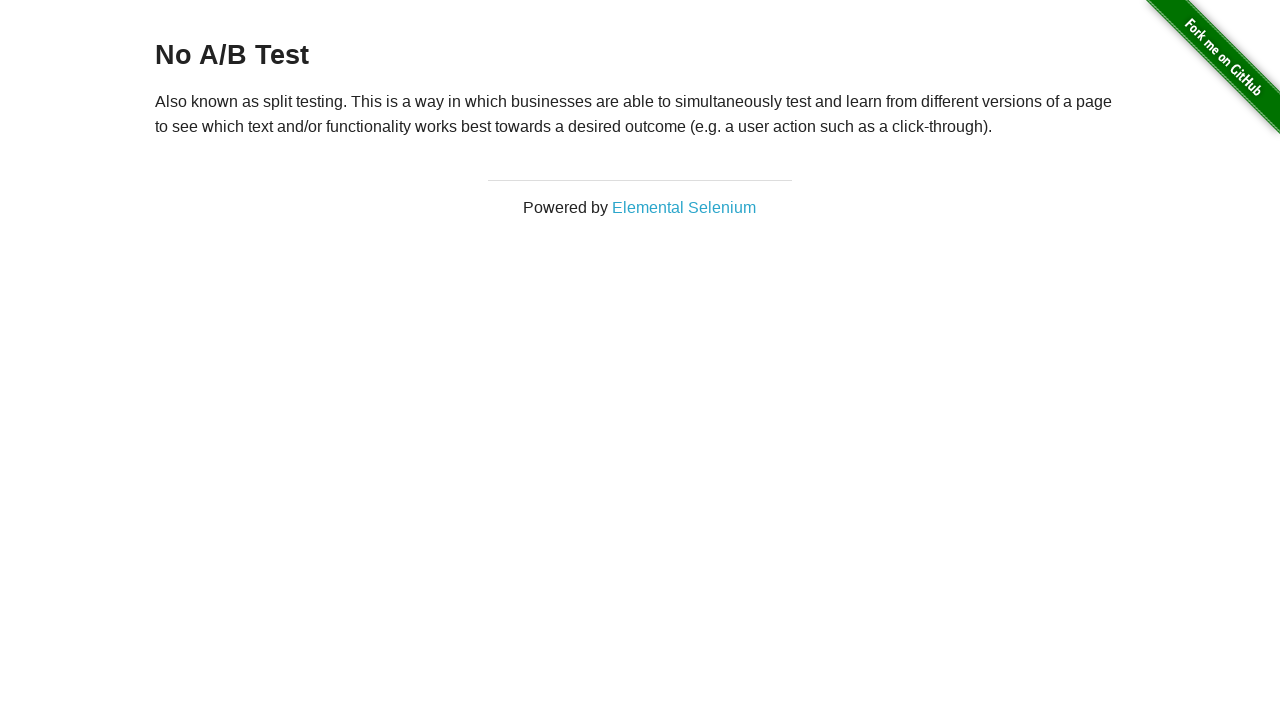

Verified that heading text equals 'No A/B Test' — opt-out cookie successfully prevented A/B test
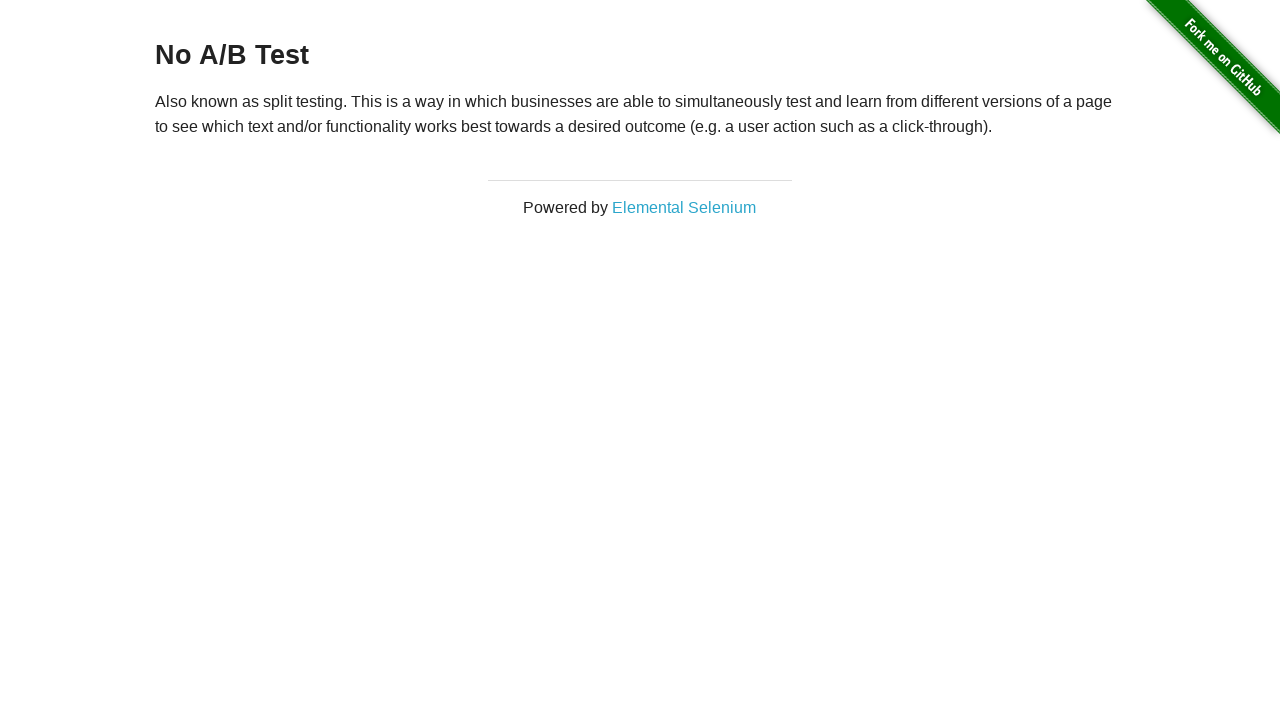

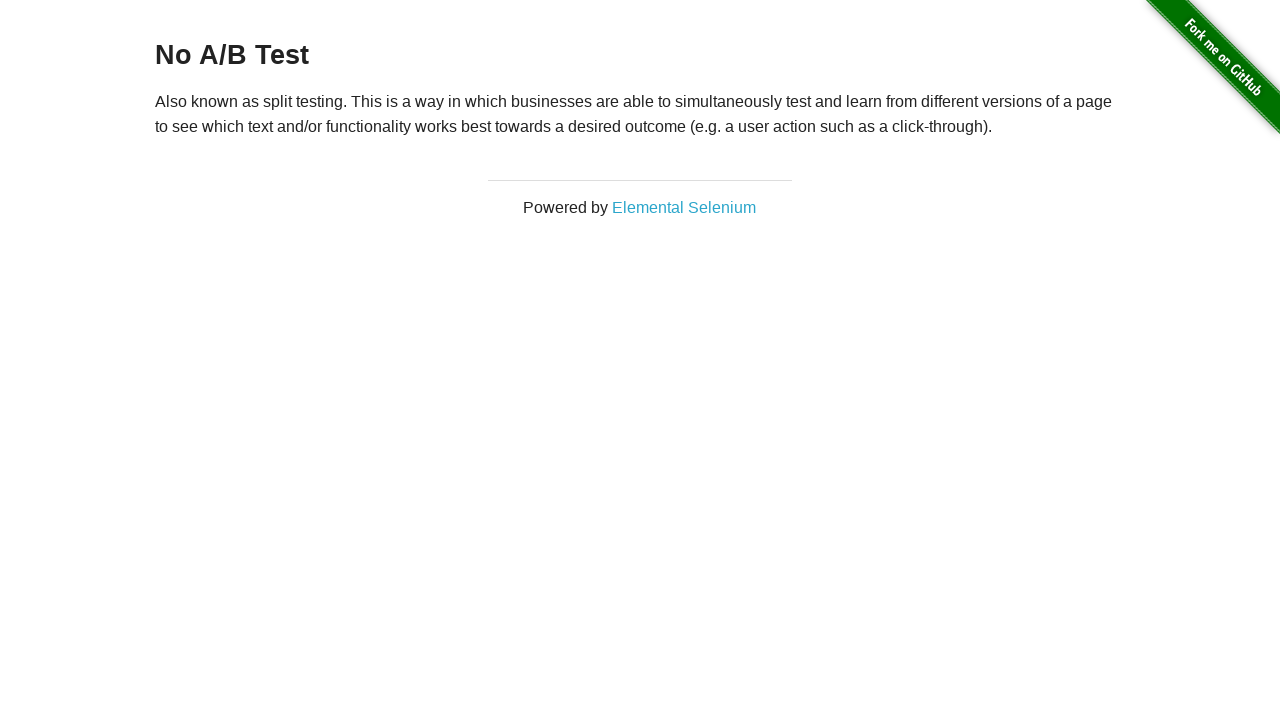